Tests double-click functionality on a button and verifies the resulting text change

Starting URL: https://automationfc.github.io/basic-form/index.html#

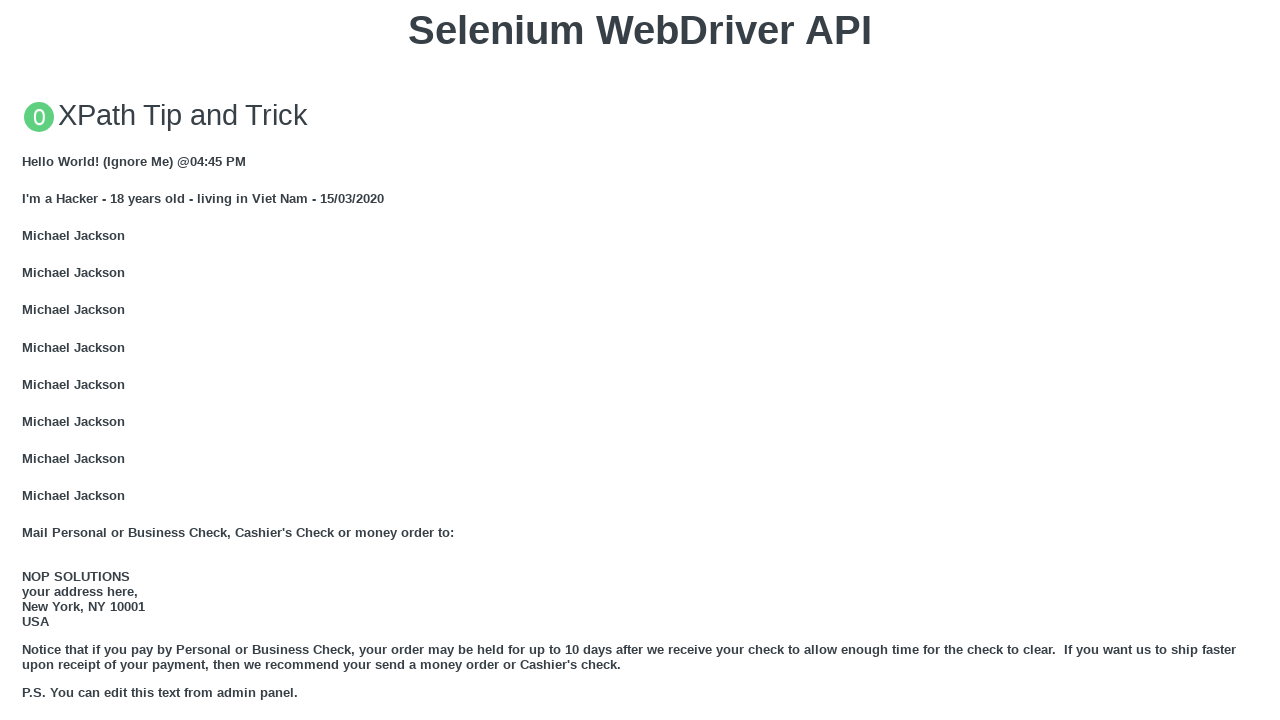

Double-clicked the 'Double click me' button at (640, 361) on xpath=//button[text()='Double click me']
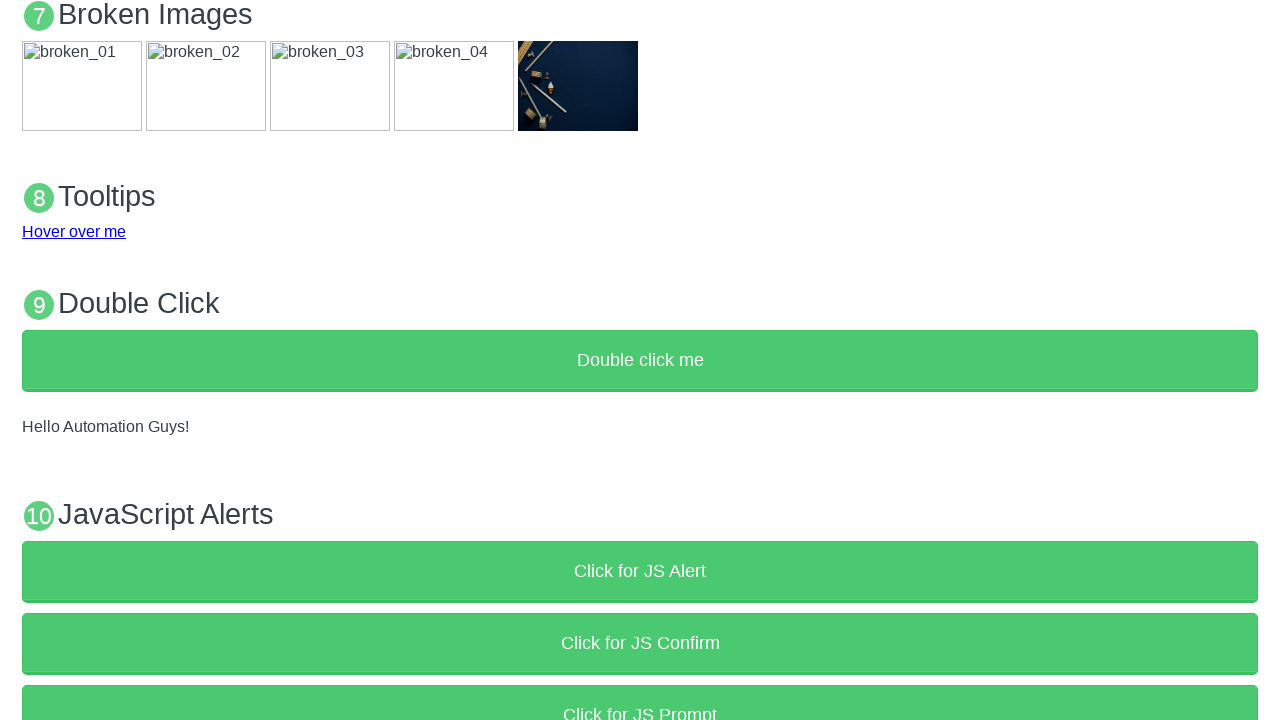

Verified that demo text changed to 'Hello Automation Guys!'
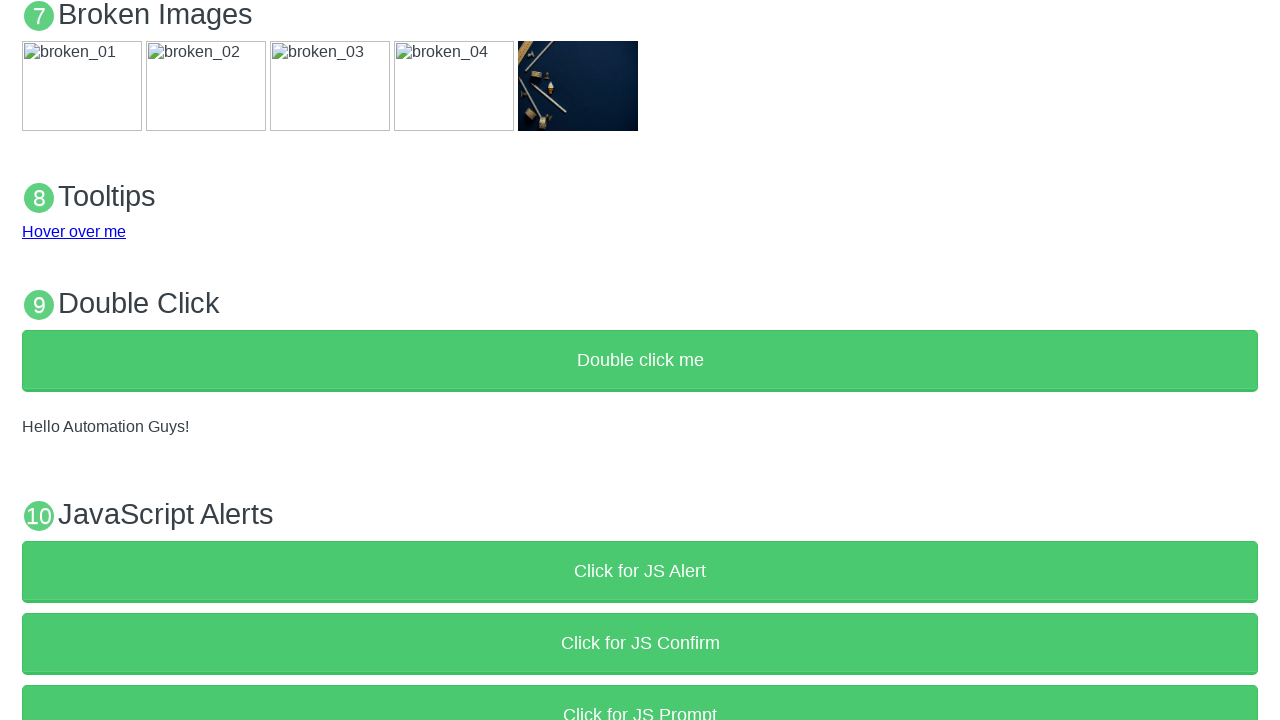

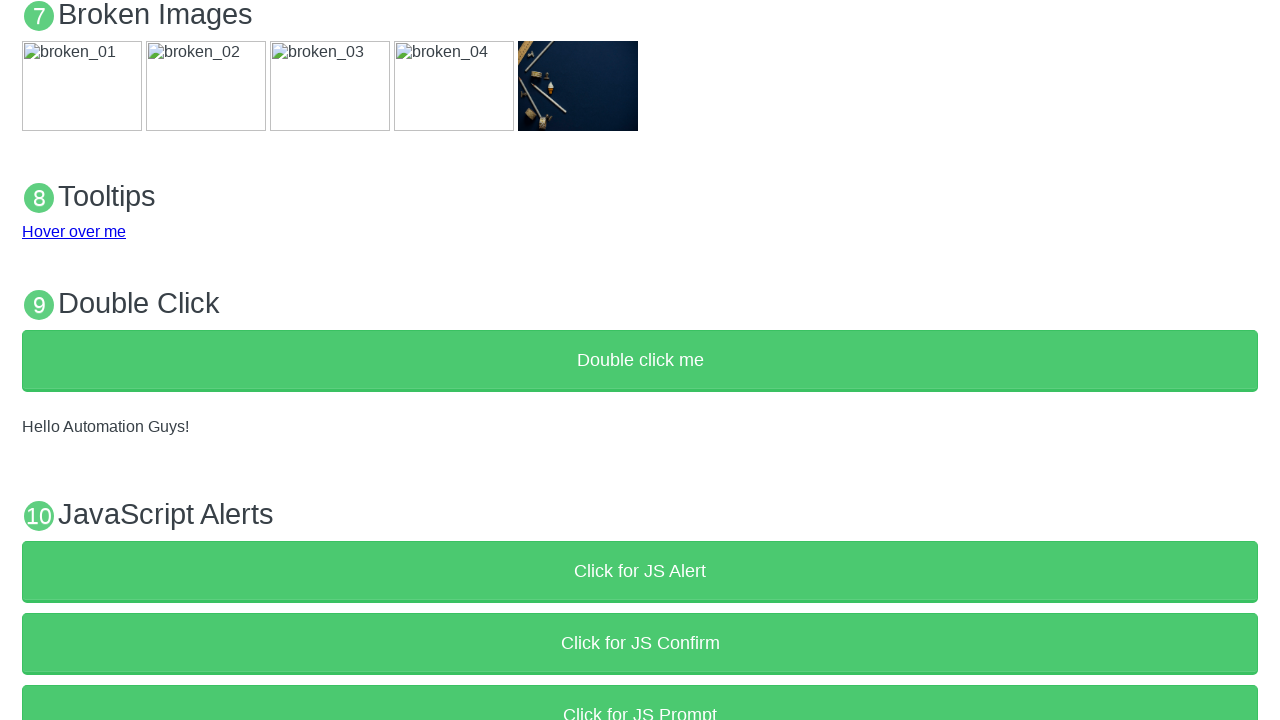